Tests dynamic content loading by clicking a button to add a red box element and verifying it appears

Starting URL: https://www.selenium.dev/selenium/web/dynamic.html

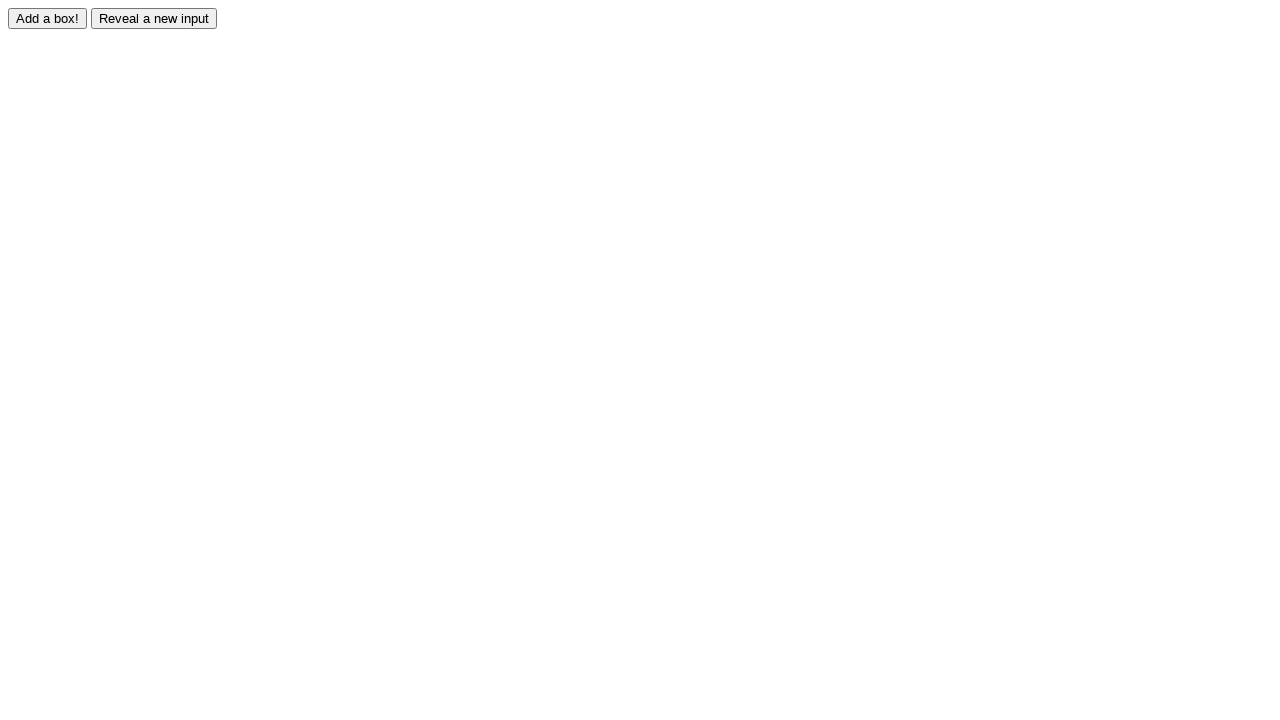

Clicked the 'Add' button to trigger dynamic red box creation at (48, 18) on input#adder
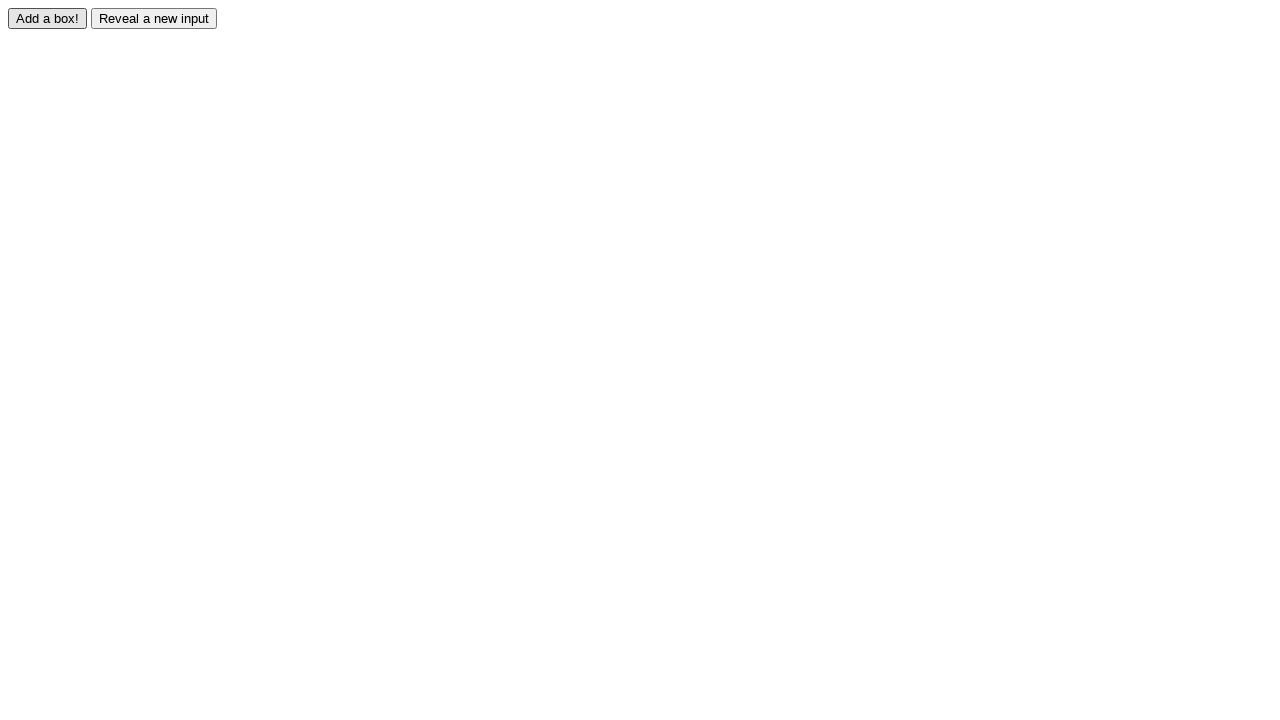

Red box element appeared and became visible
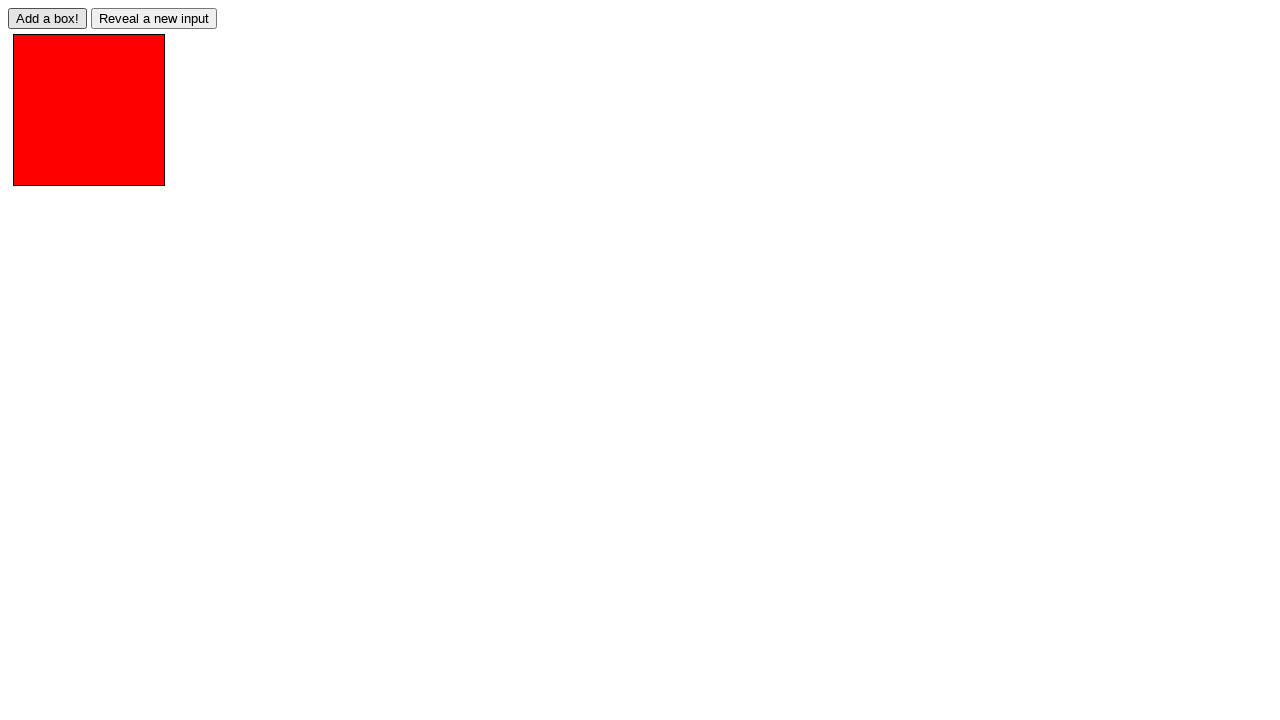

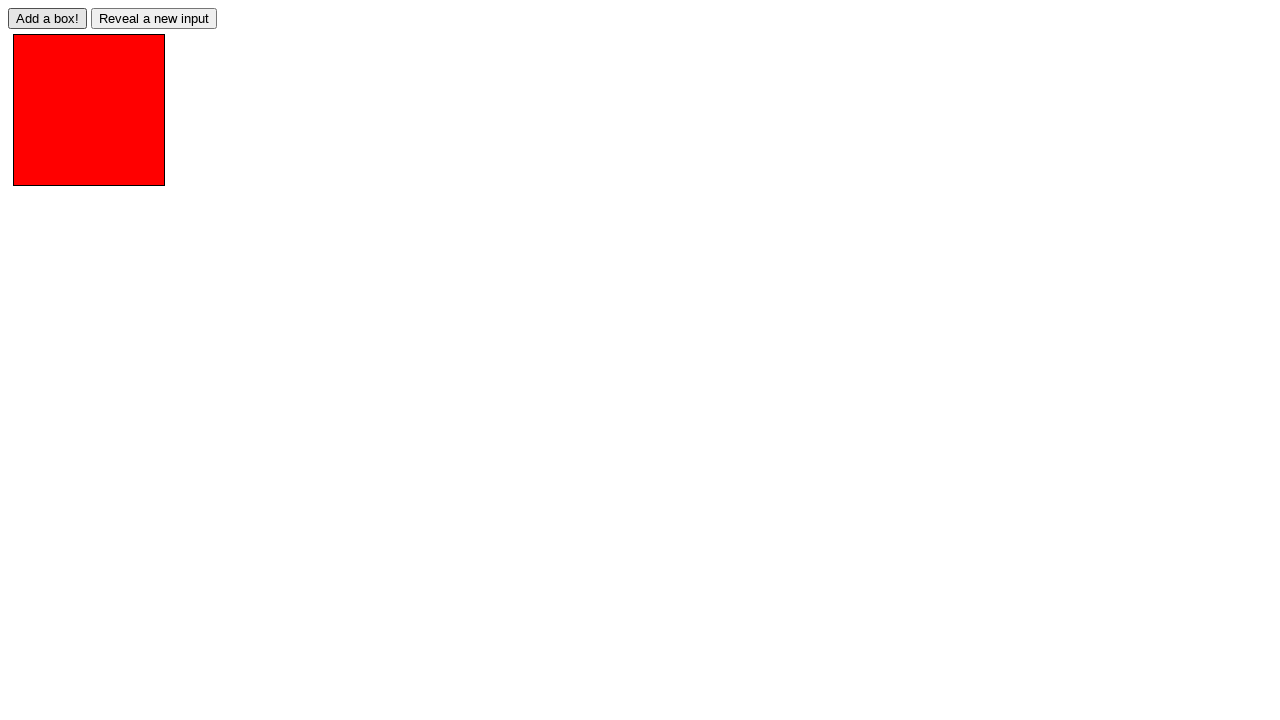